Opens the Flipkart homepage and verifies the page loads by checking the title is available

Starting URL: https://www.flipkart.com/

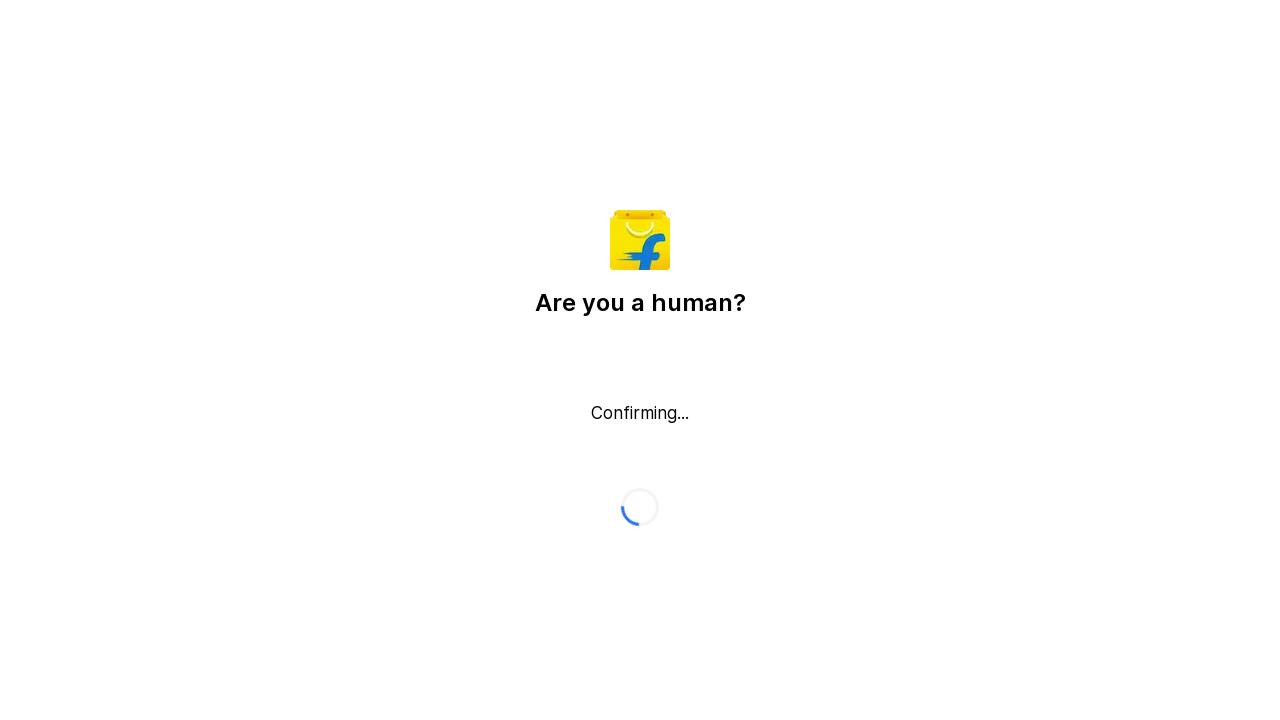

Waited for page to reach domcontentloaded state
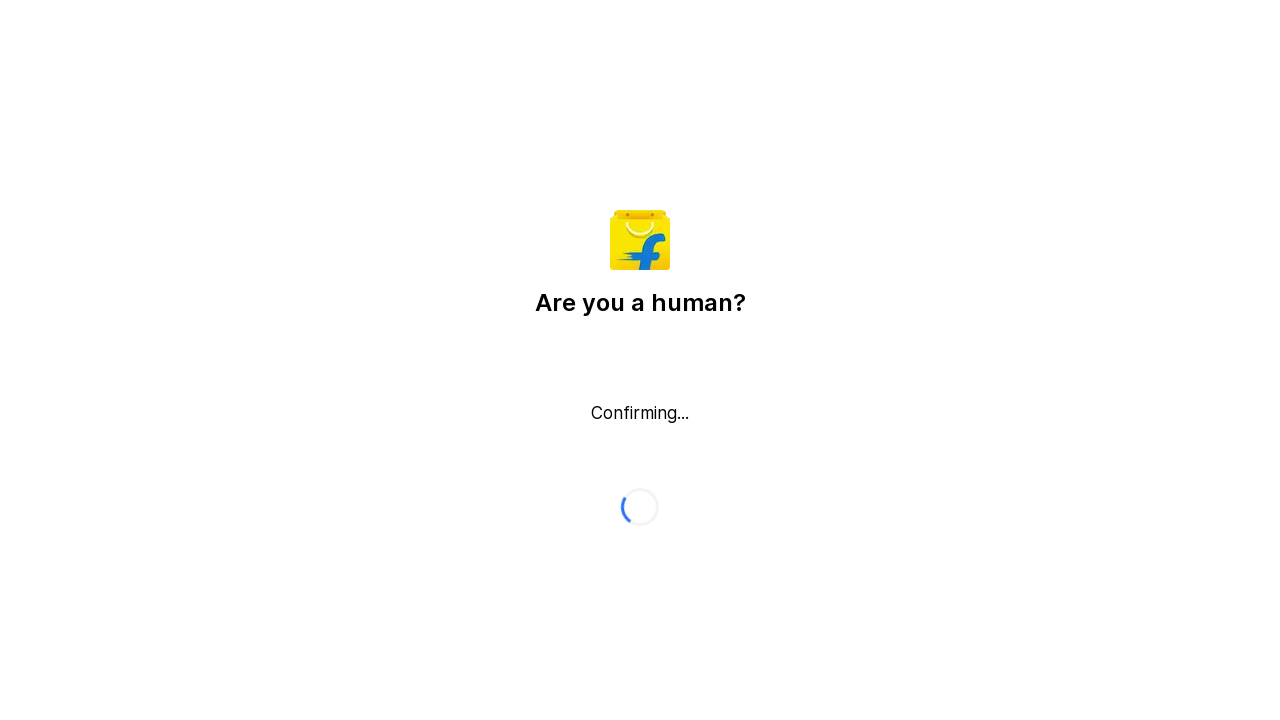

Retrieved and printed page title
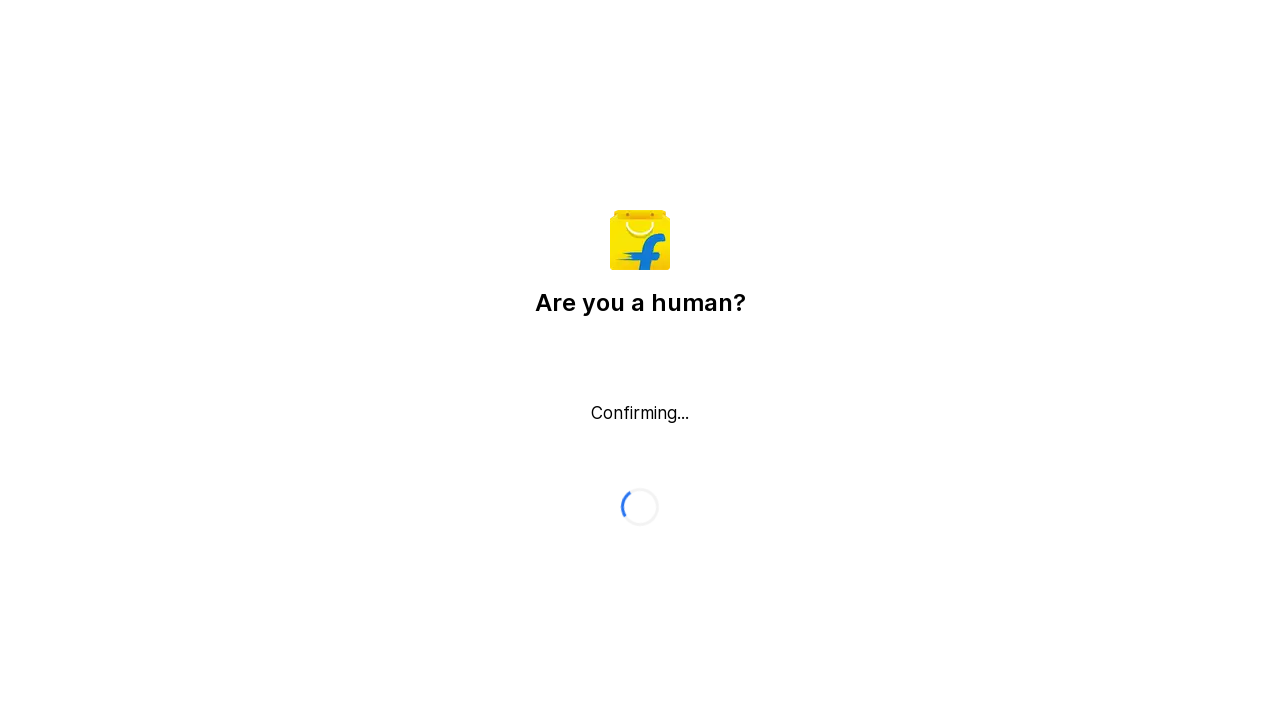

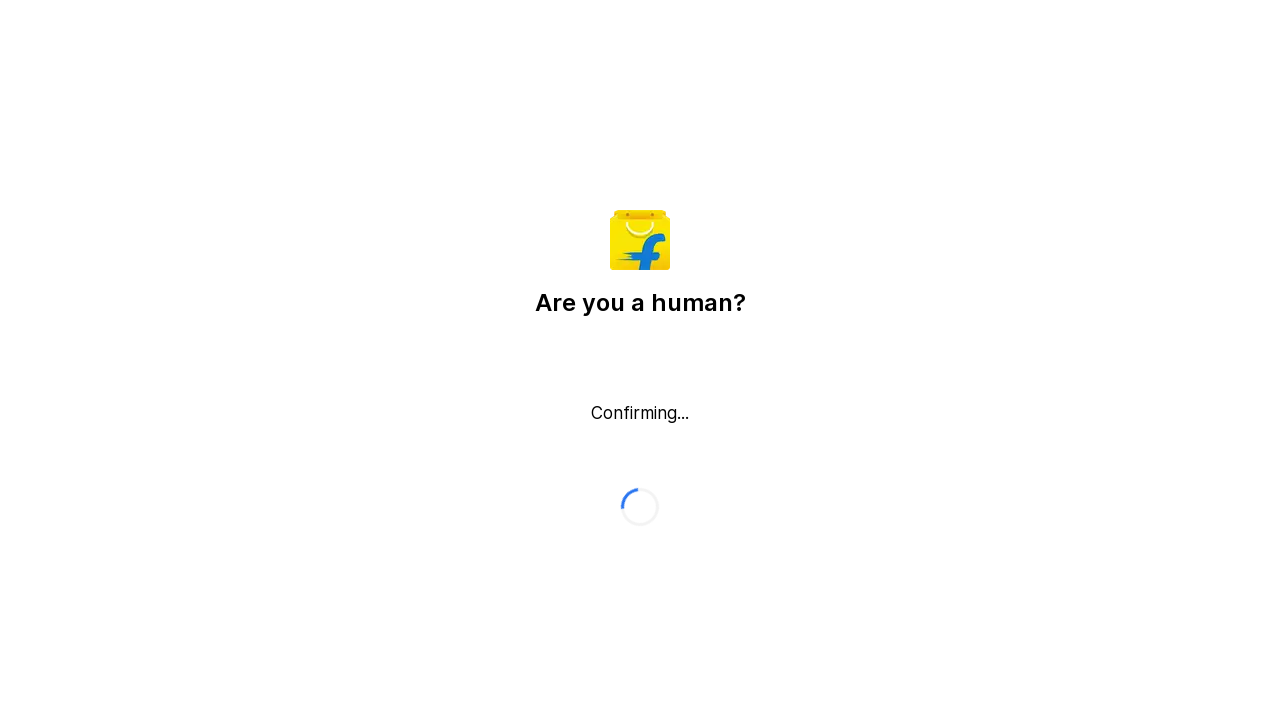